Tests keyboard actions by typing text in uppercase using Shift key modifier in a form field

Starting URL: https://awesomeqa.com/practice.html

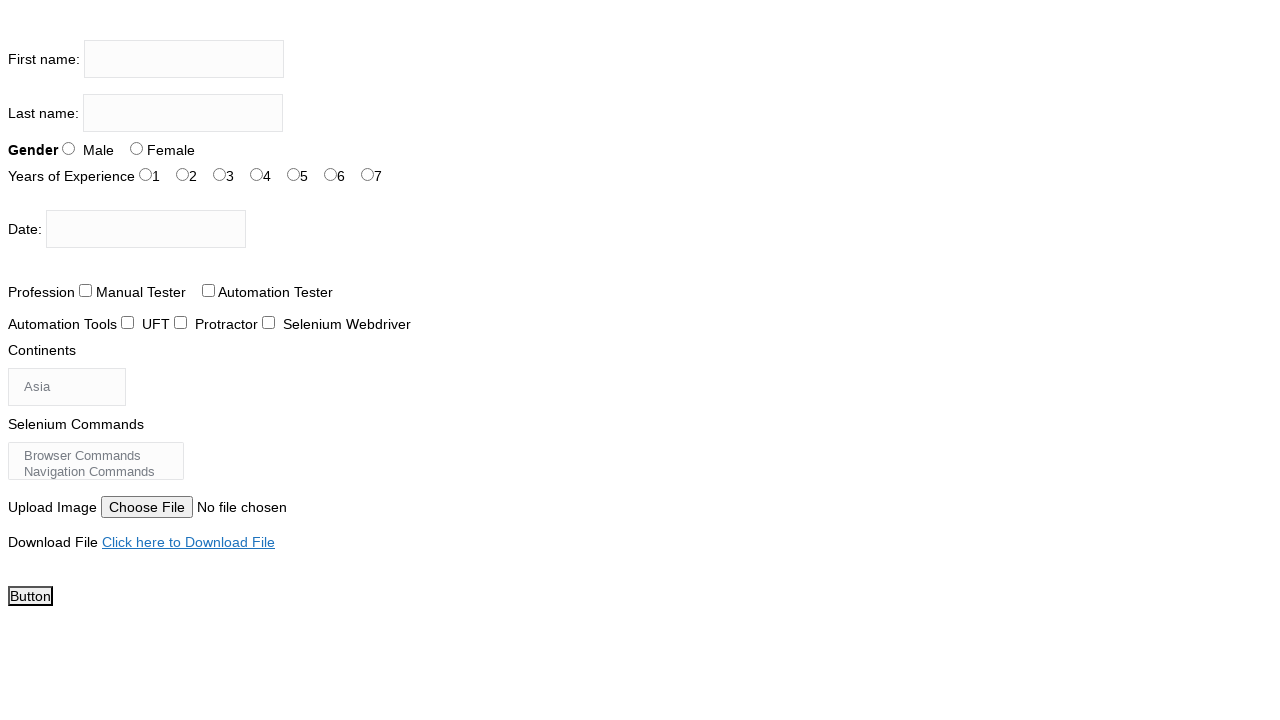

Filled first name input field with 'HELLO KULDEEP!' text on input[name='firstname']
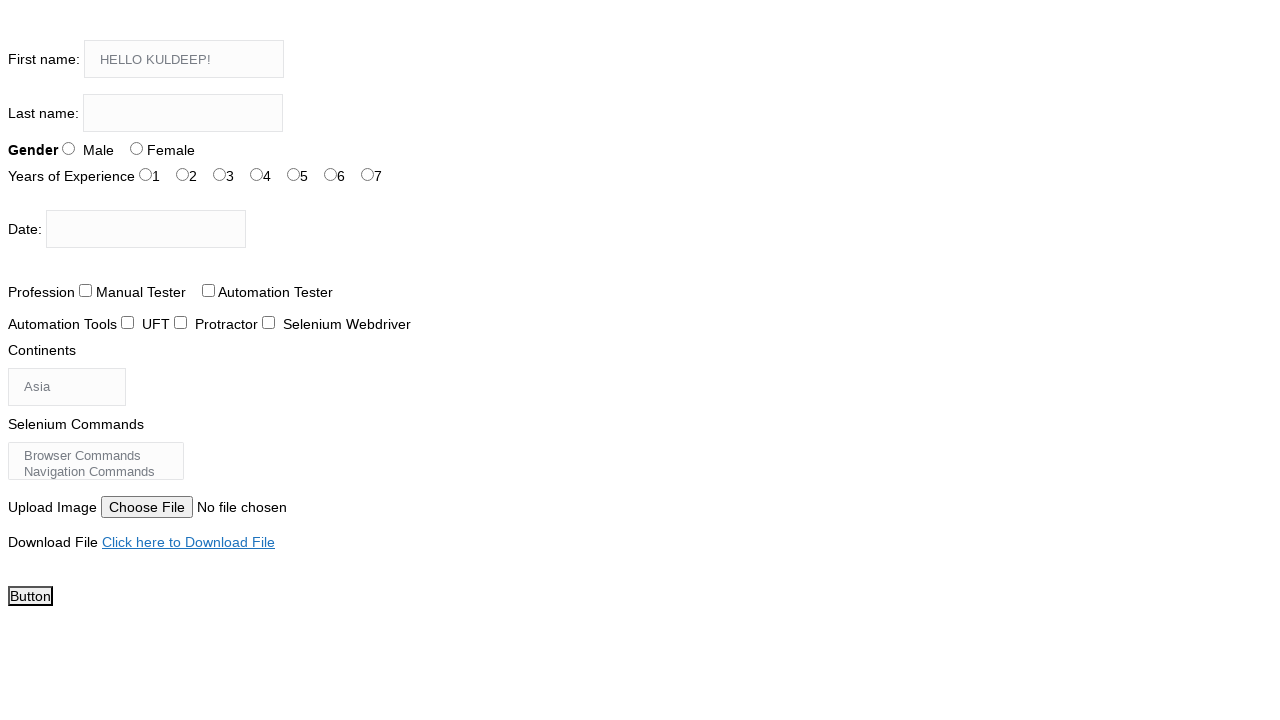

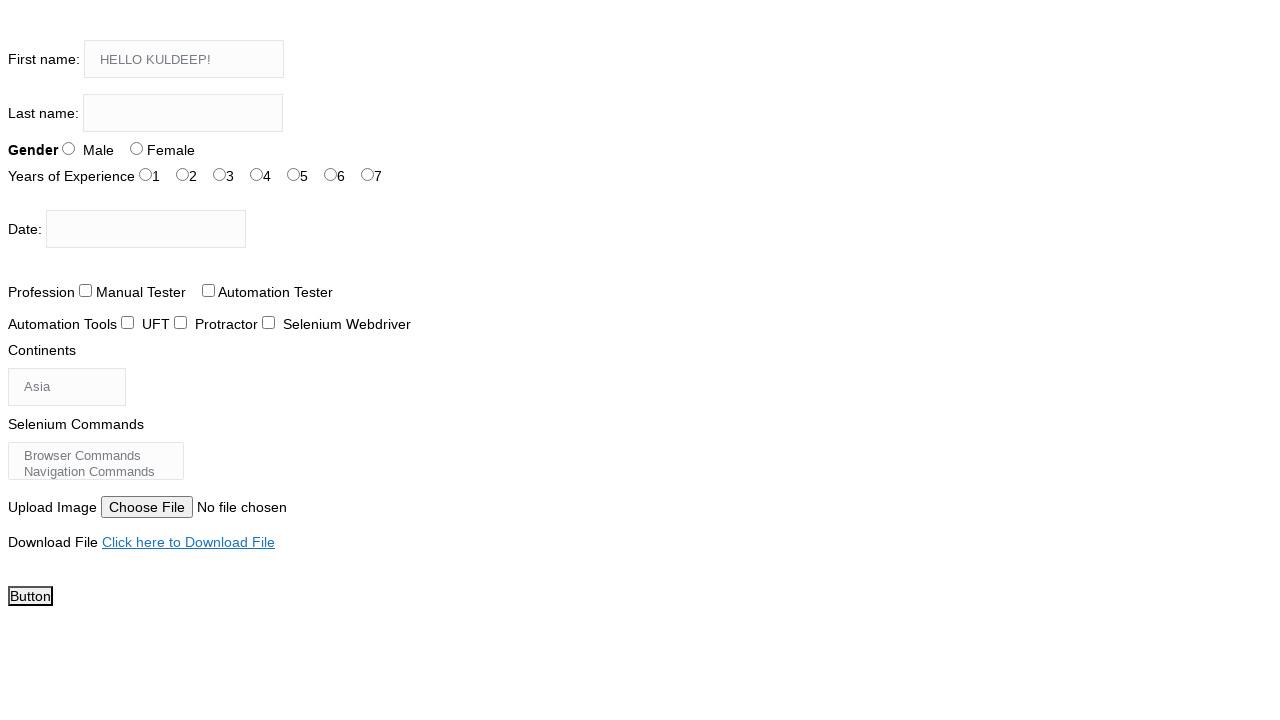